Tests sorting the Due column in descending order by clicking the column header twice and verifying the values are sorted in reverse order.

Starting URL: http://the-internet.herokuapp.com/tables

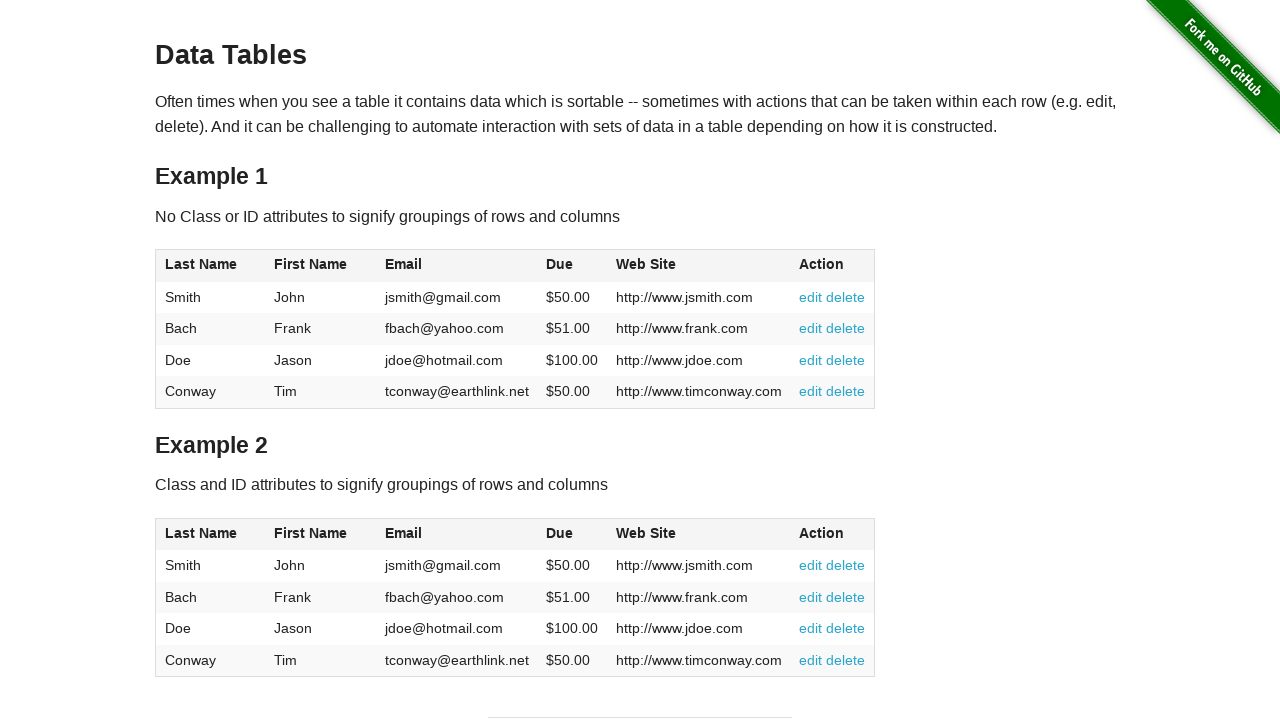

Clicked Due column header (4th column) for ascending sort at (572, 266) on #table1 thead tr th:nth-child(4)
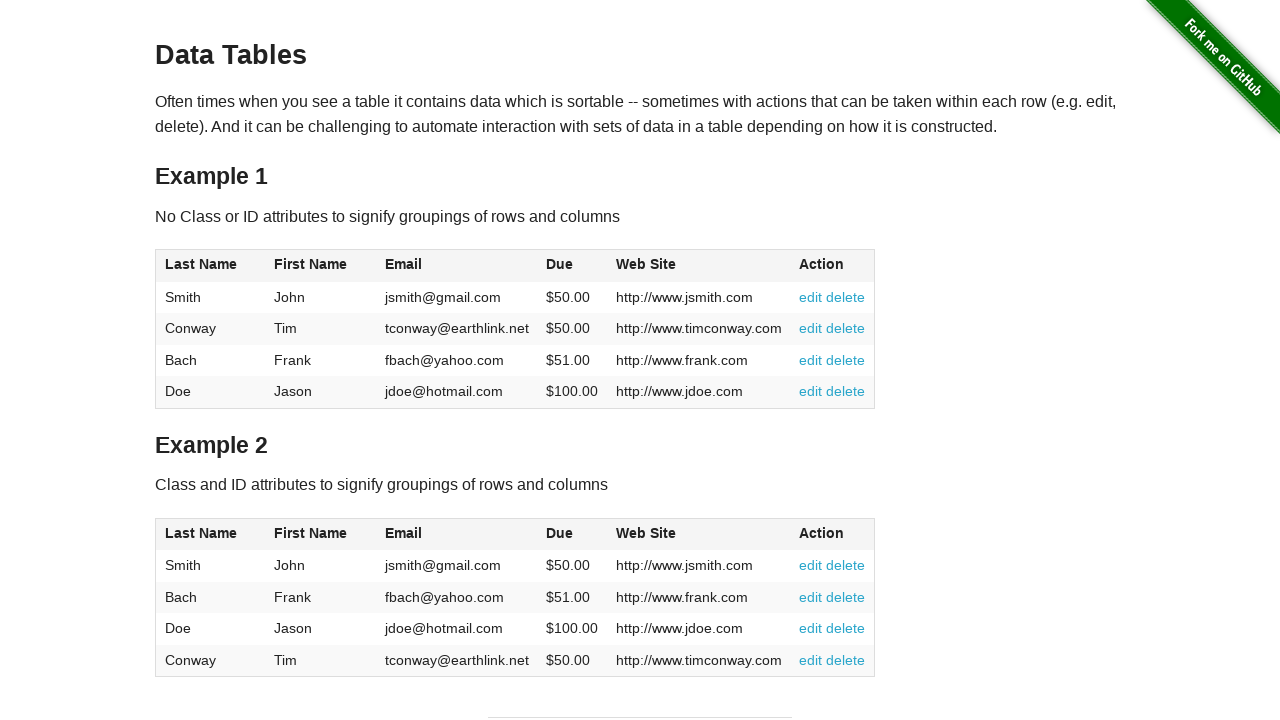

Clicked Due column header again for descending sort at (572, 266) on #table1 thead tr th:nth-child(4)
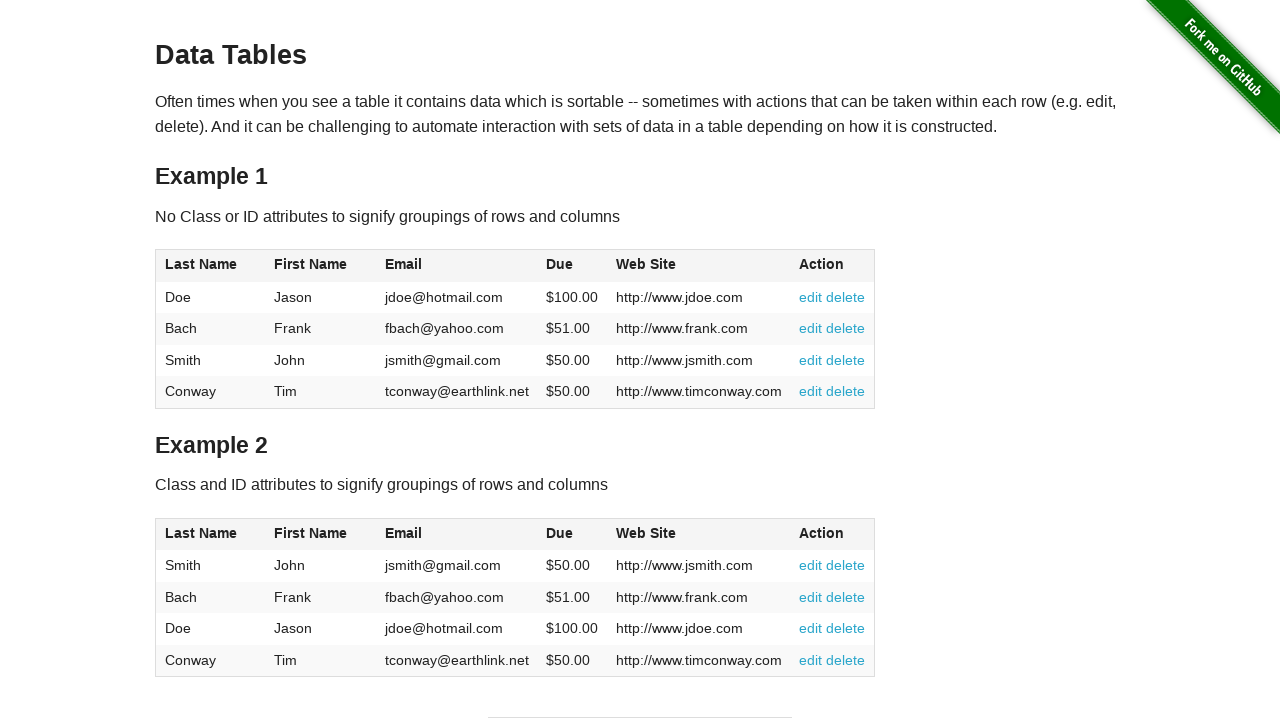

Due column values loaded and ready
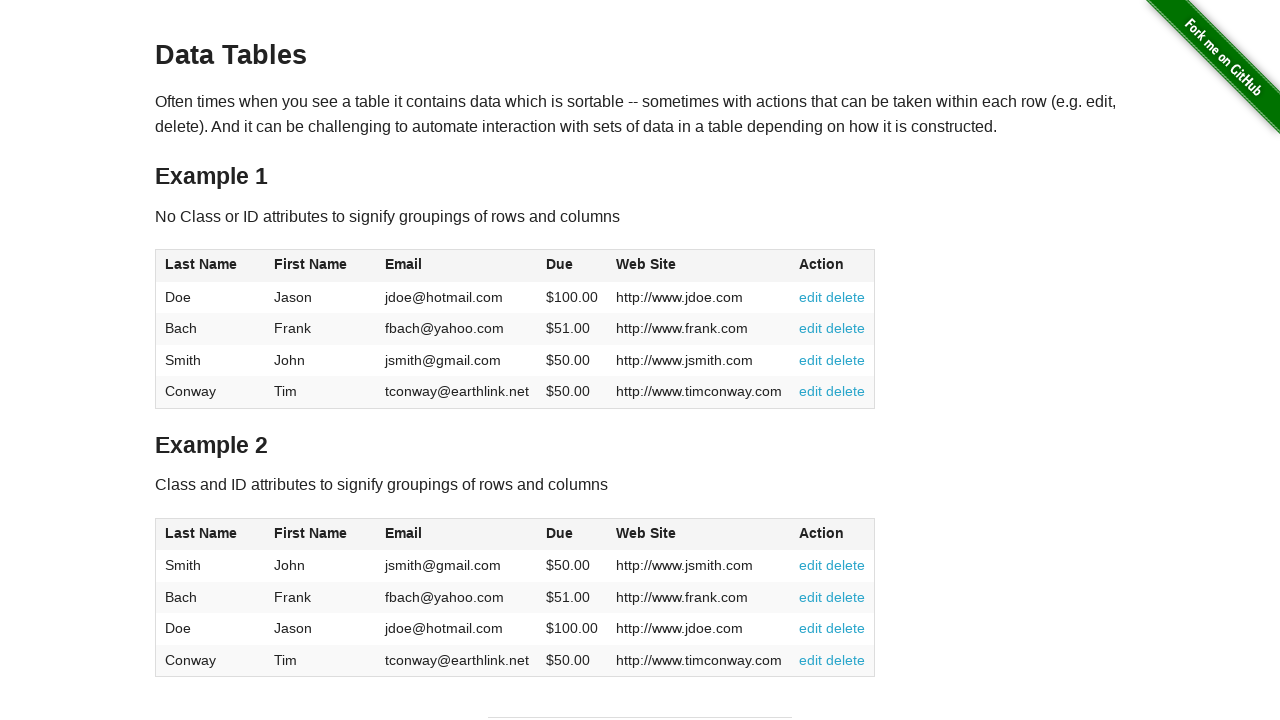

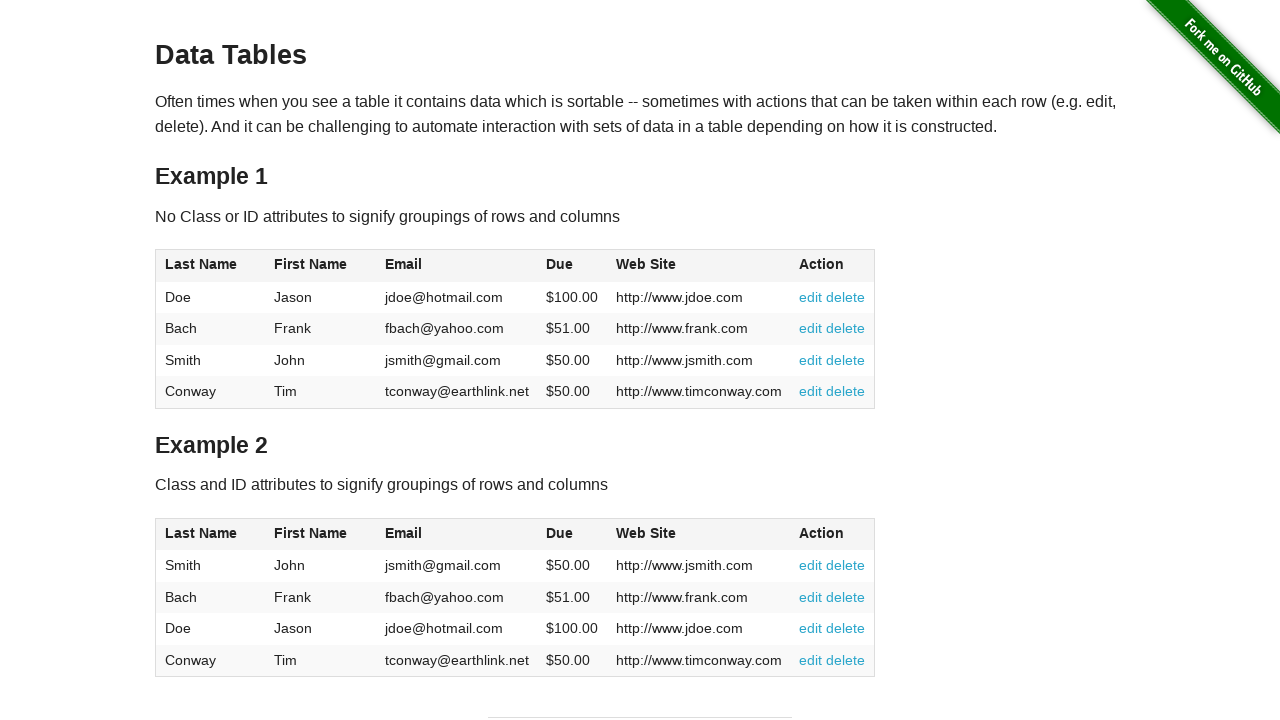